Tests that entering an invalid 4-digit zipcode displays an error message

Starting URL: https://sharelane.com/cgi-bin/register.py

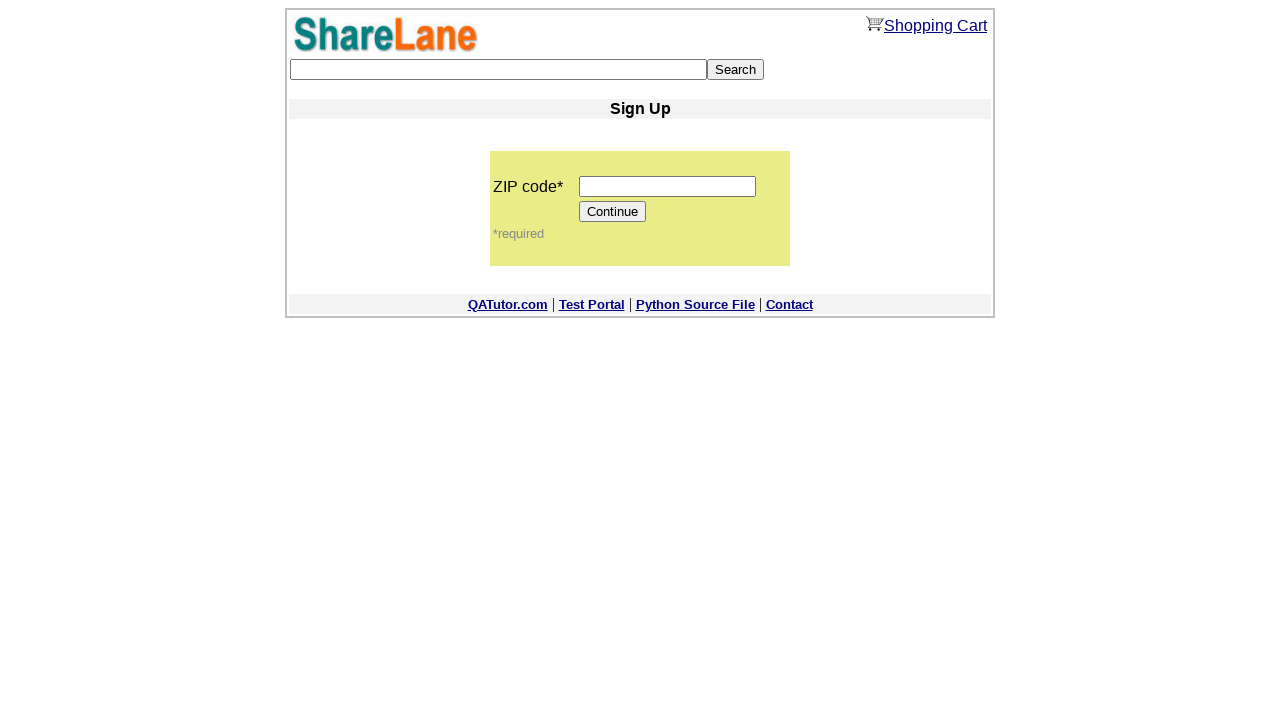

Filled zip code field with invalid 4-digit code '1234' on input[name='zip_code']
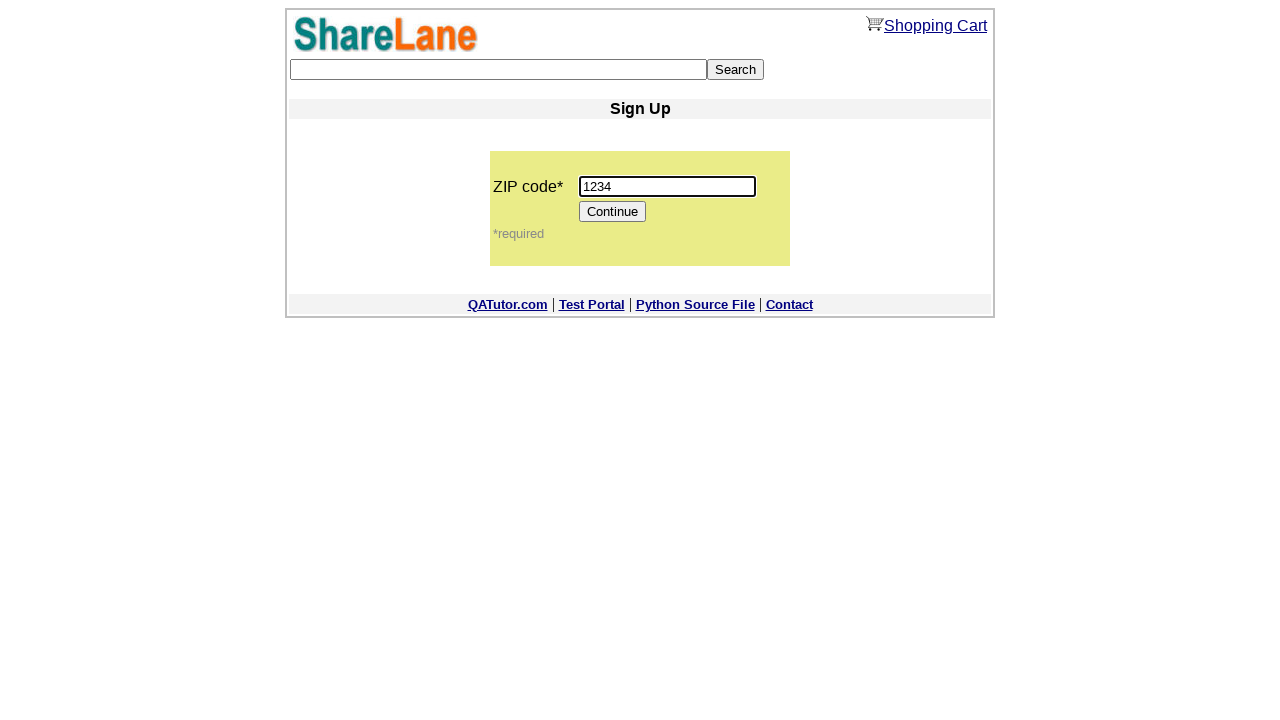

Clicked Continue button after entering invalid zip code at (613, 212) on input[value='Continue']
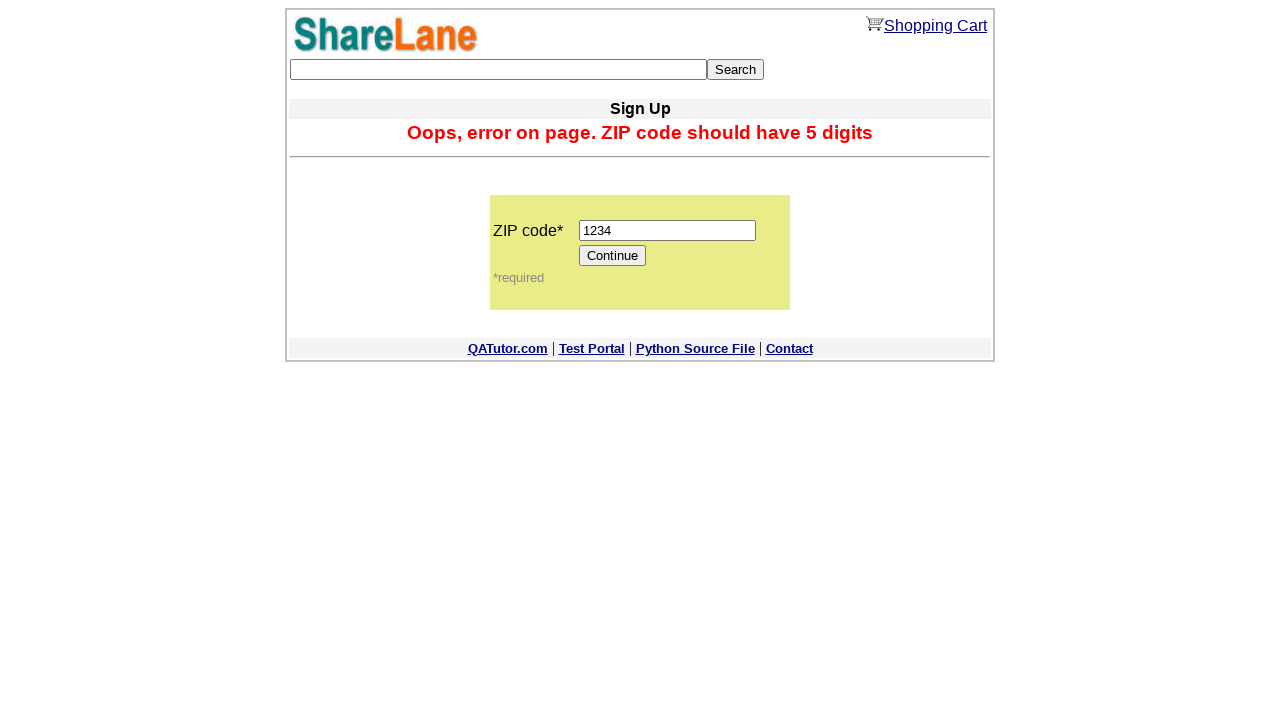

Error message displayed for invalid 4-digit zip code
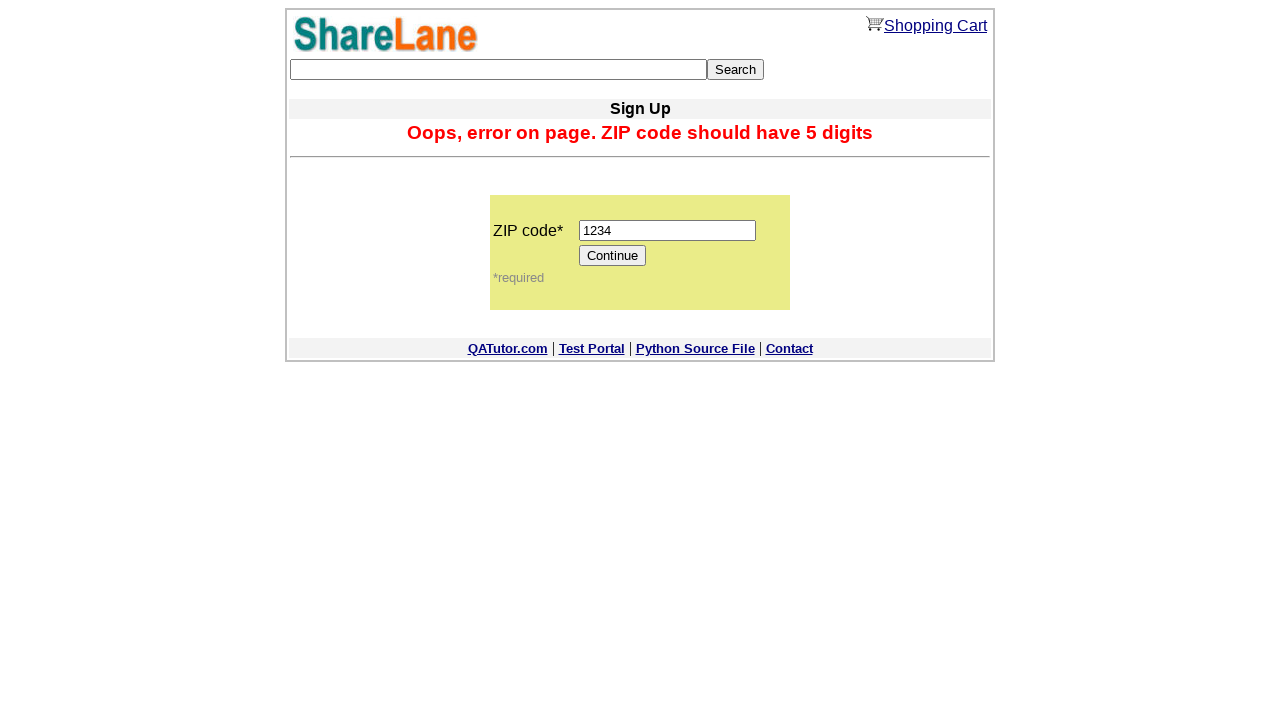

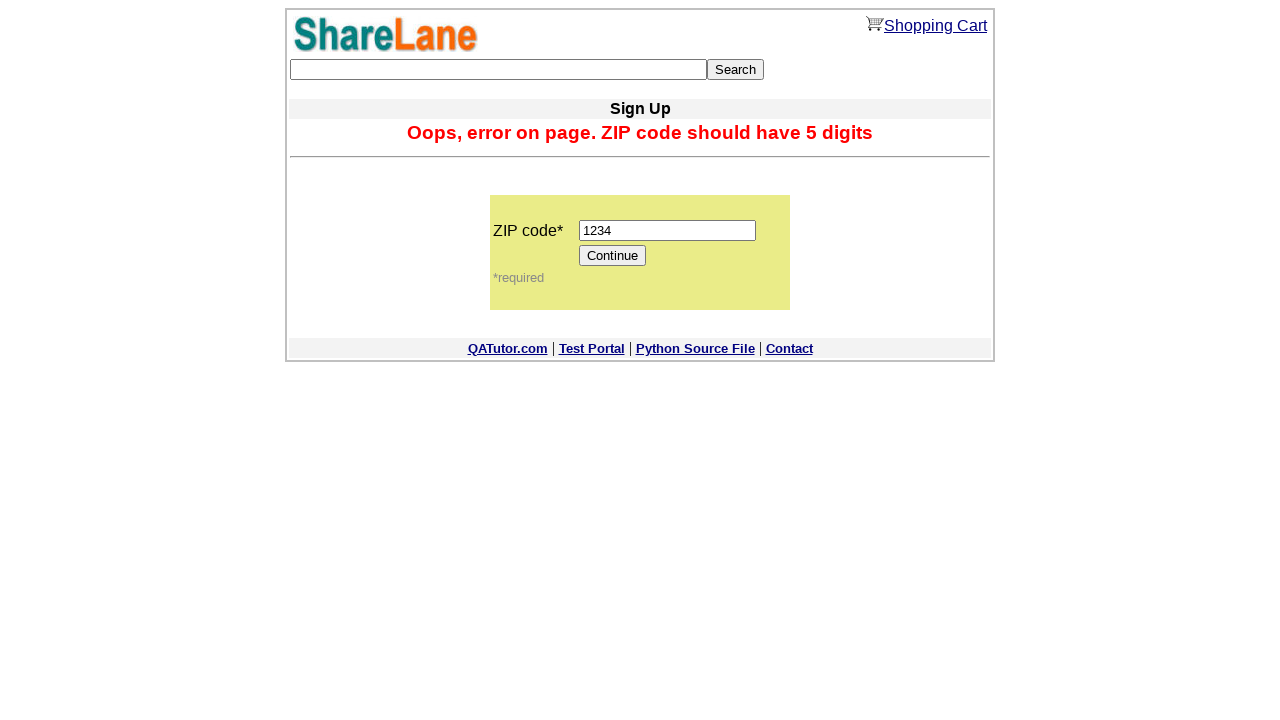